Navigates to the DemoQA automation practice form and clicks the submit button to test form submission behavior

Starting URL: https://demoqa.com/automation-practice-form

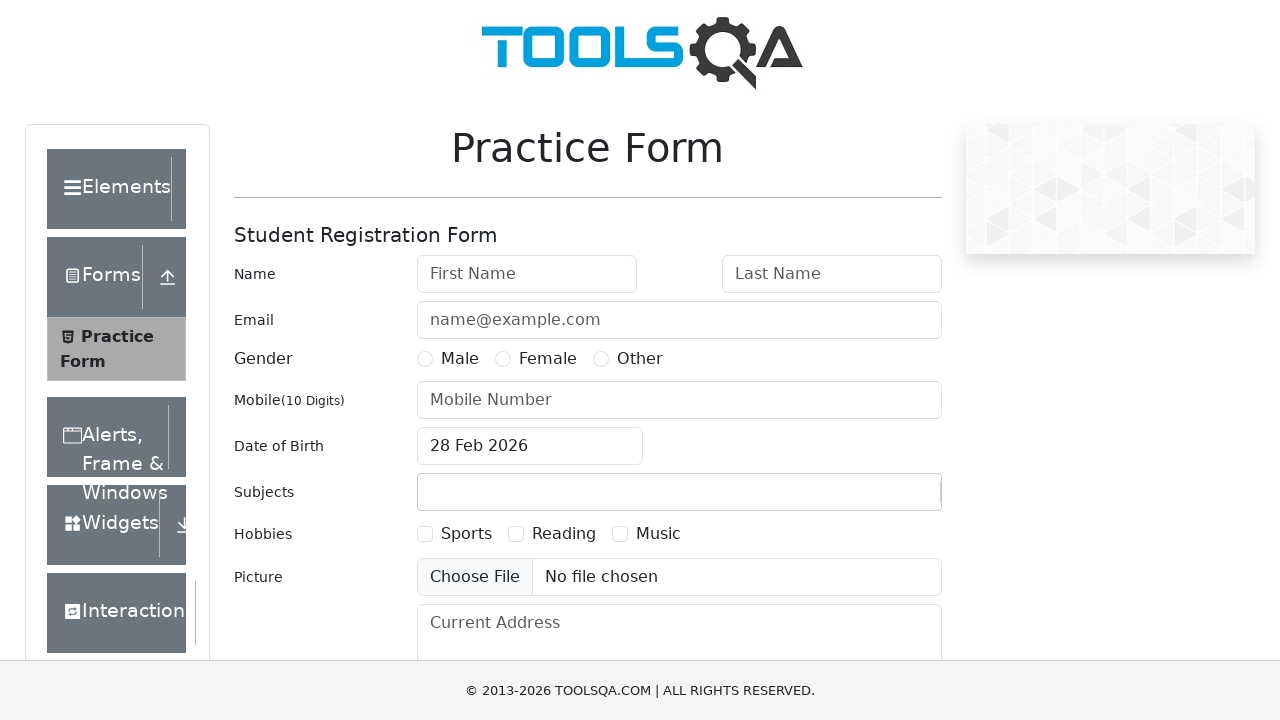

Waited for submit button to load on DemoQA automation practice form
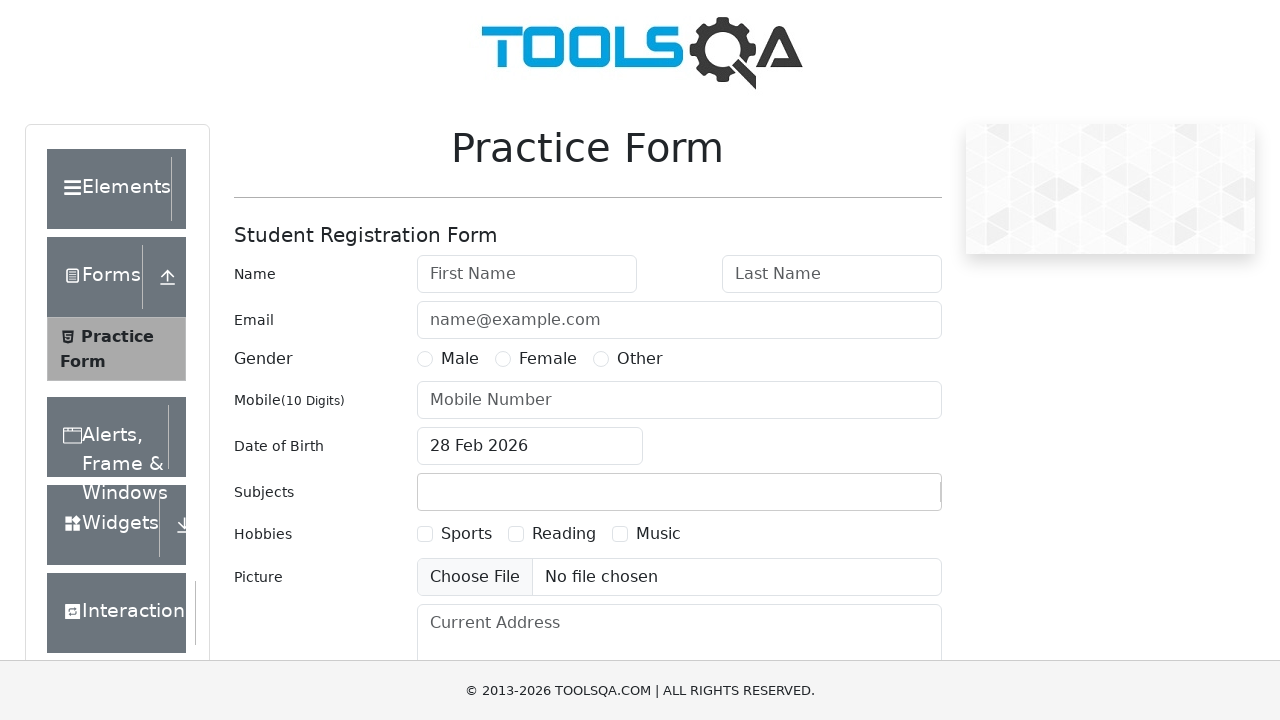

Clicked the submit button to test form submission behavior at (885, 499) on #submit
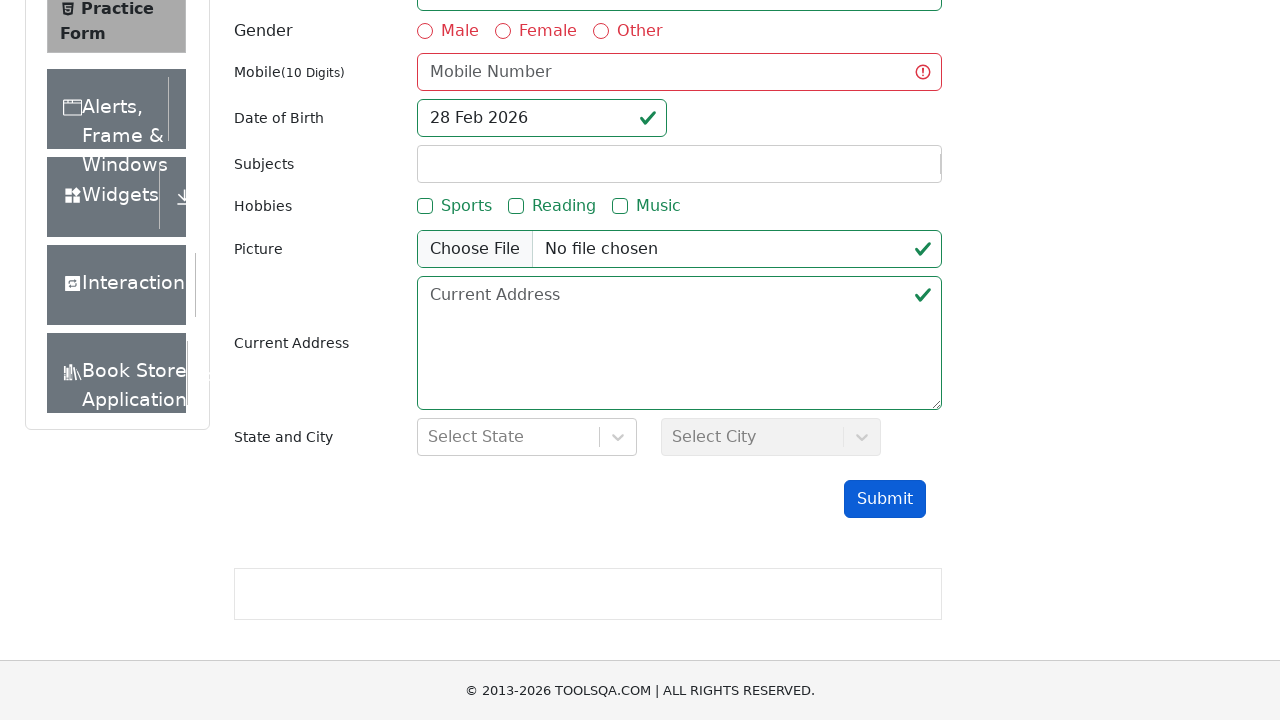

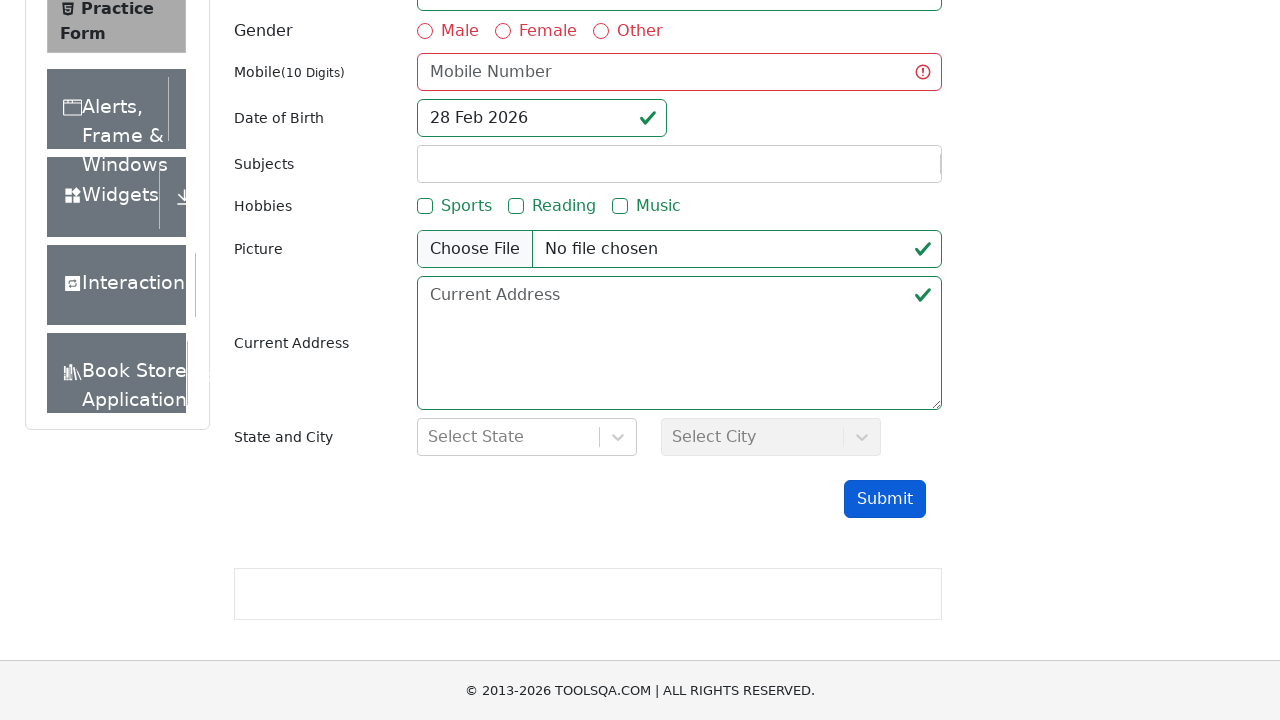